Tests the random.org string generator by configuring character type options (disabling digits, enabling uppercase letters), setting string count and length parameters, and submitting the form to generate random strings.

Starting URL: https://www.random.org/strings/

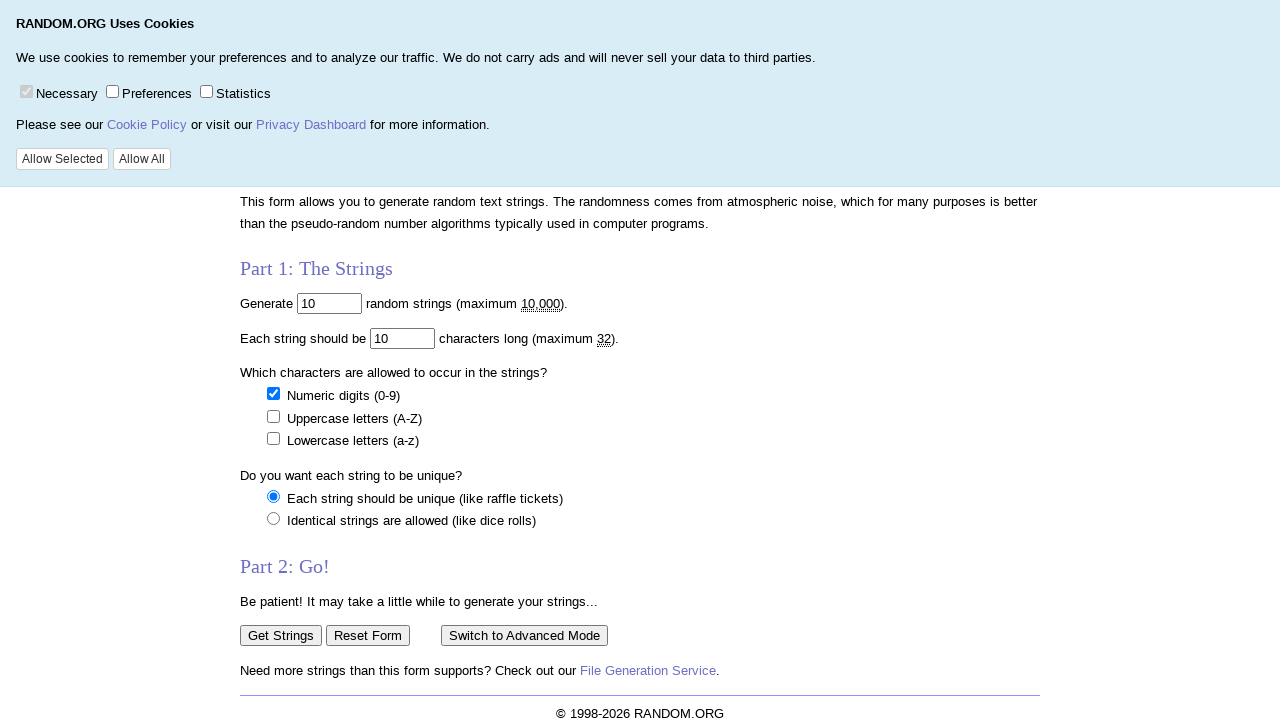

Unchecked numeric digits checkbox at (273, 393) on input[name='digits']
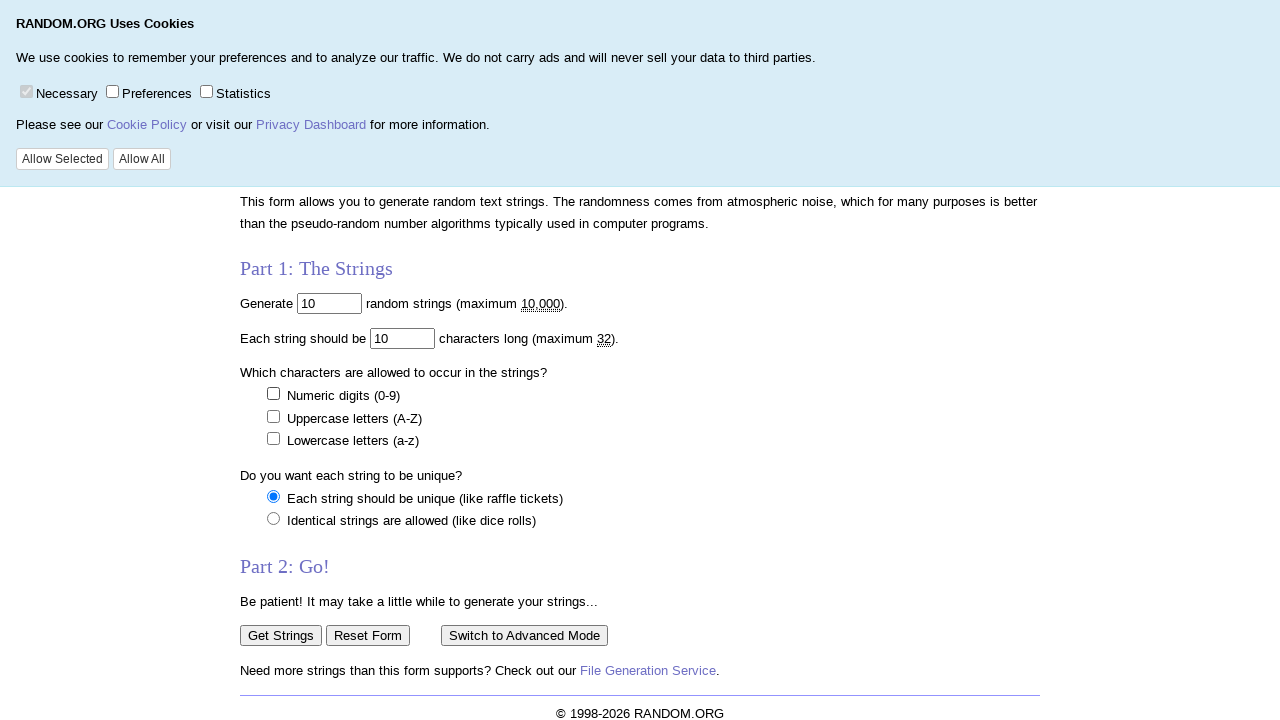

Checked uppercase letters checkbox at (273, 416) on input[name='upperalpha']
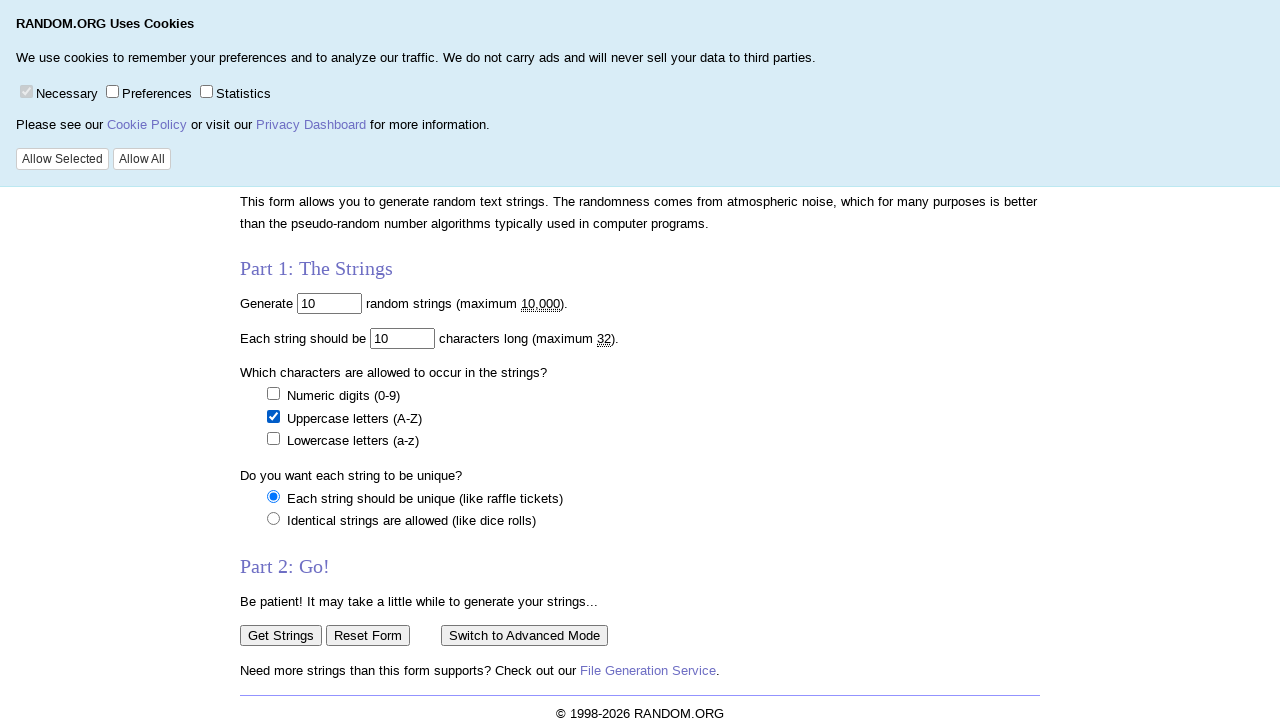

Cleared the number of strings field on input[name='num']
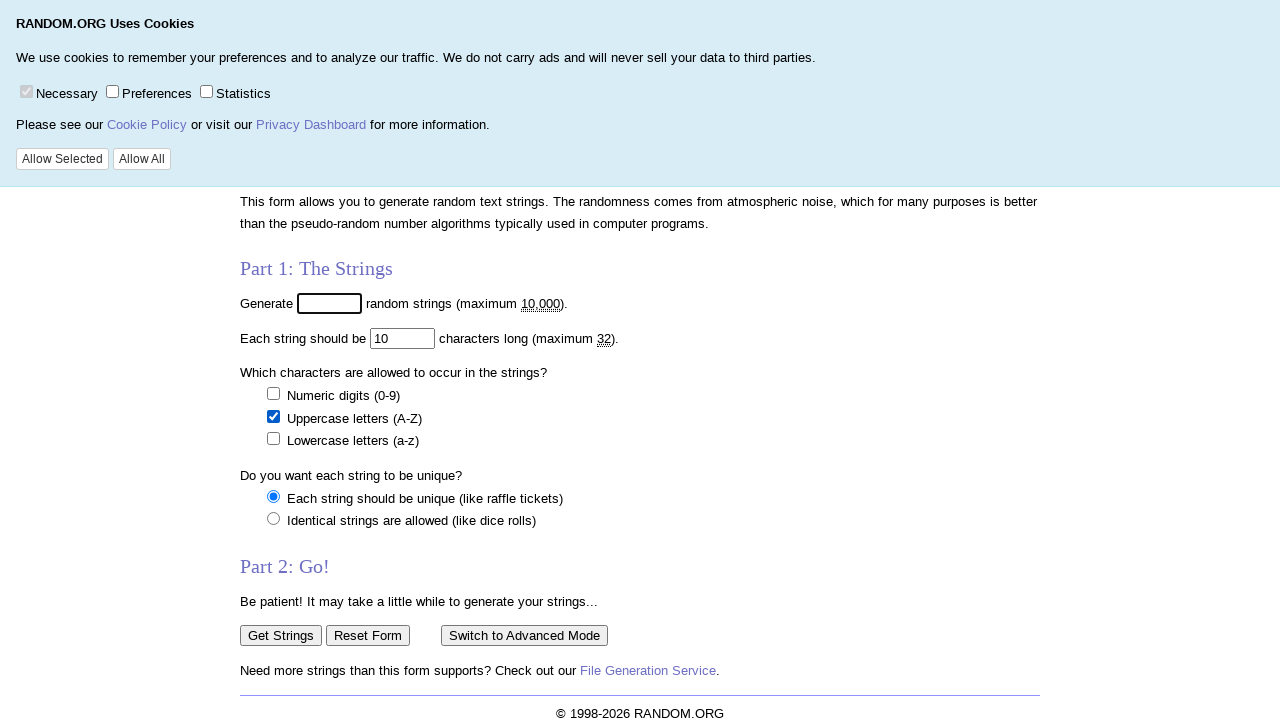

Filled number of strings field with '5' on input[name='num']
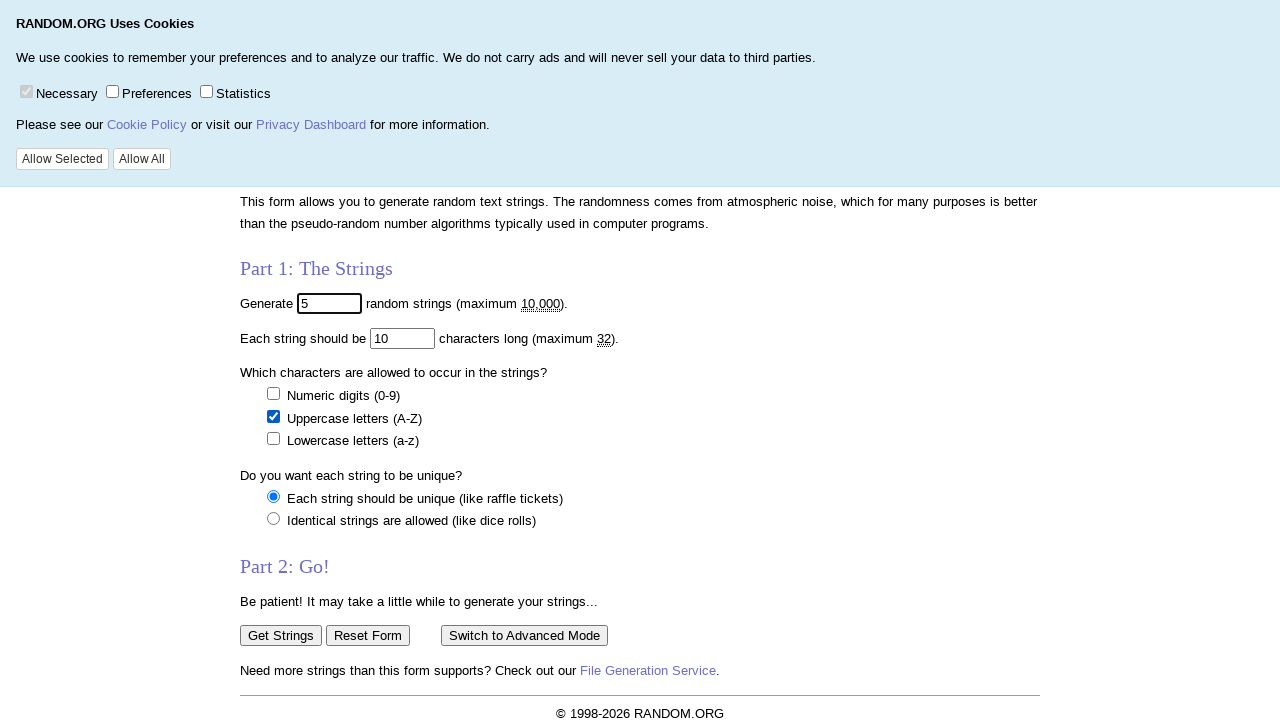

Cleared the string length field on input[name='len']
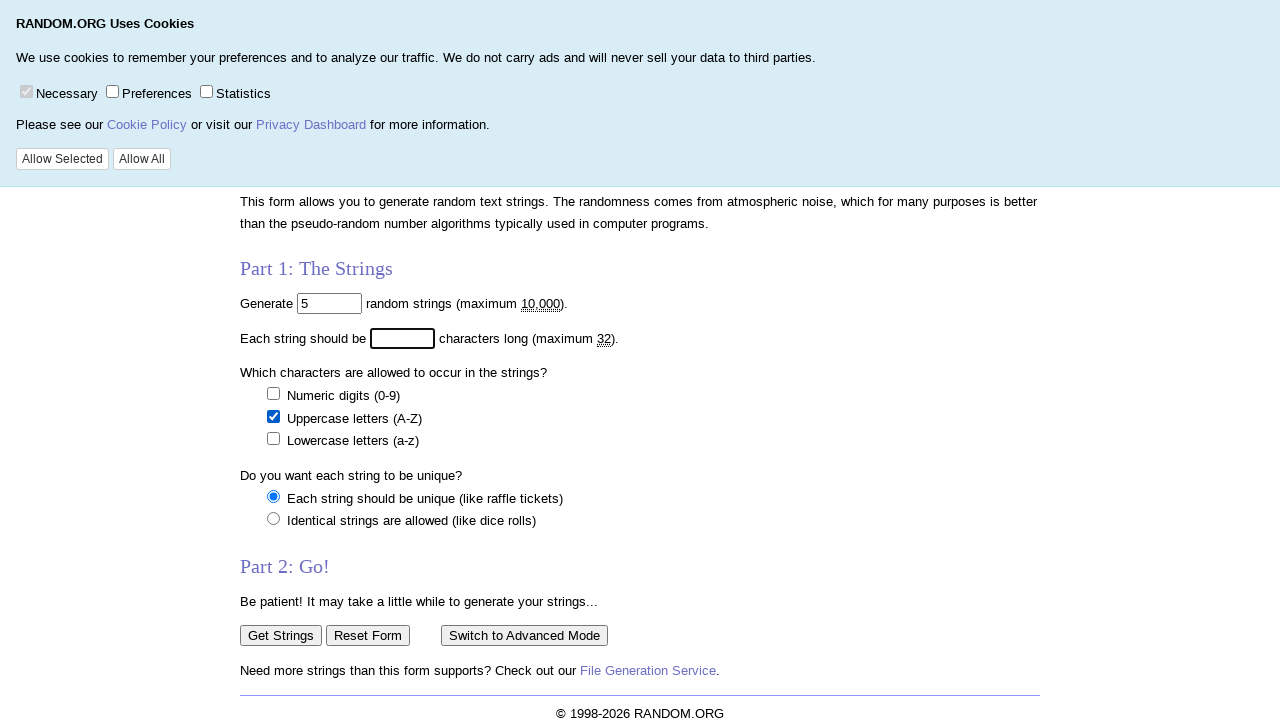

Filled string length field with '10' on input[name='len']
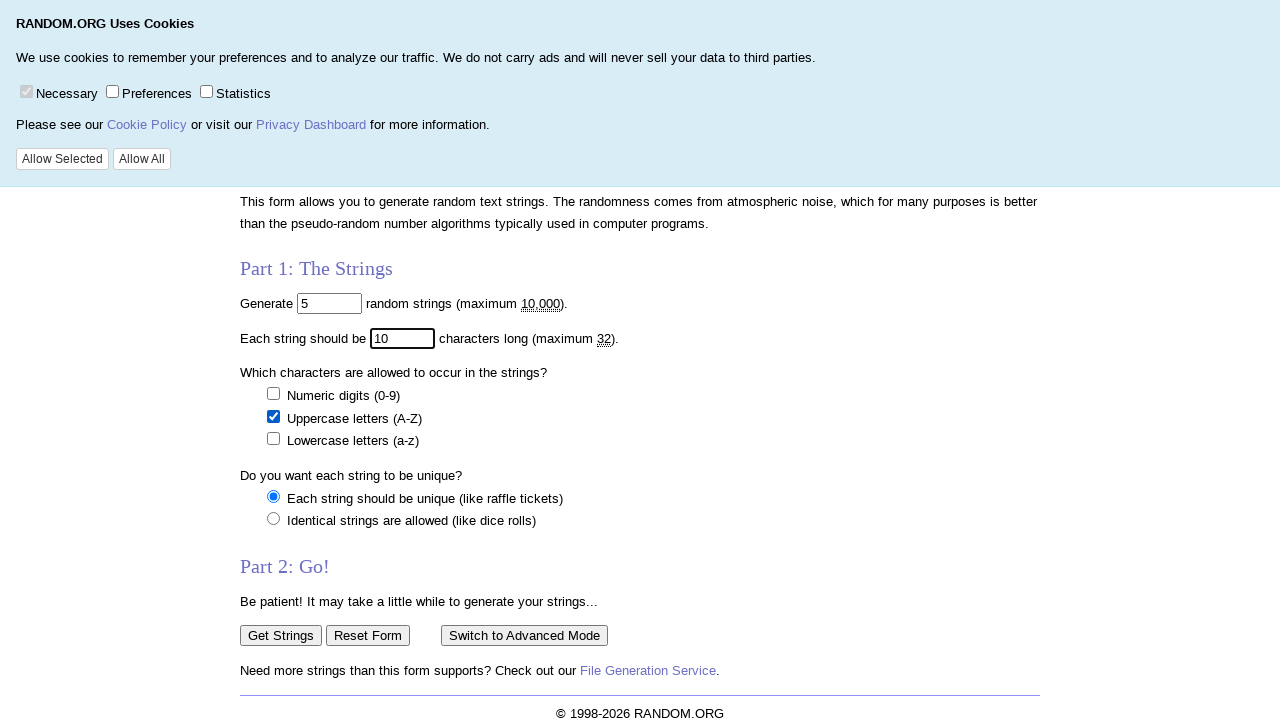

Clicked 'Get Strings' button to submit the form at (281, 636) on input[value='Get Strings']
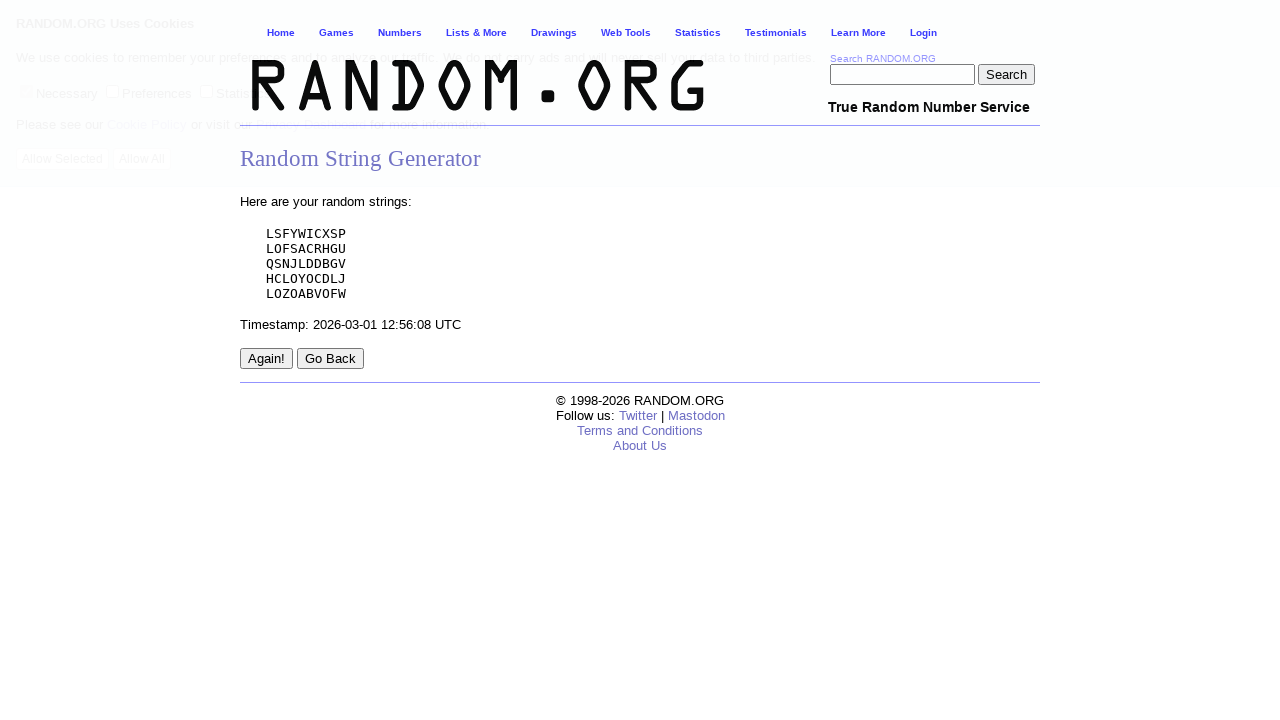

Random strings results loaded
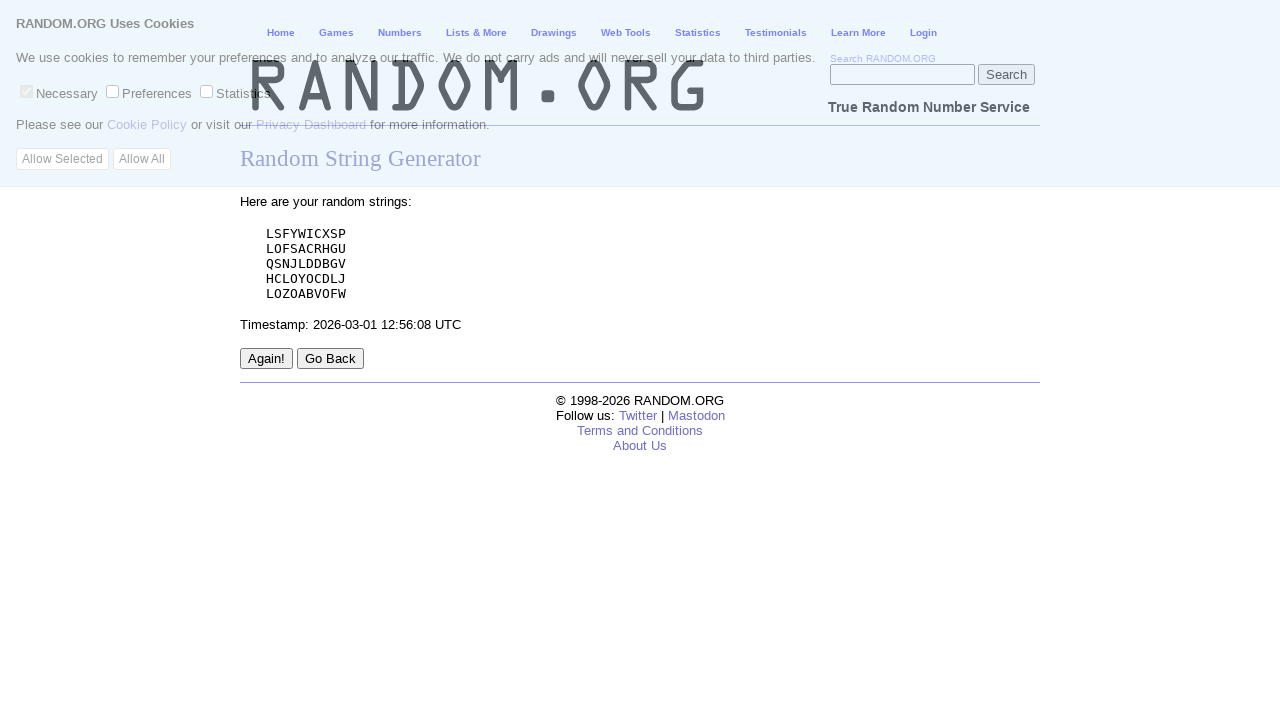

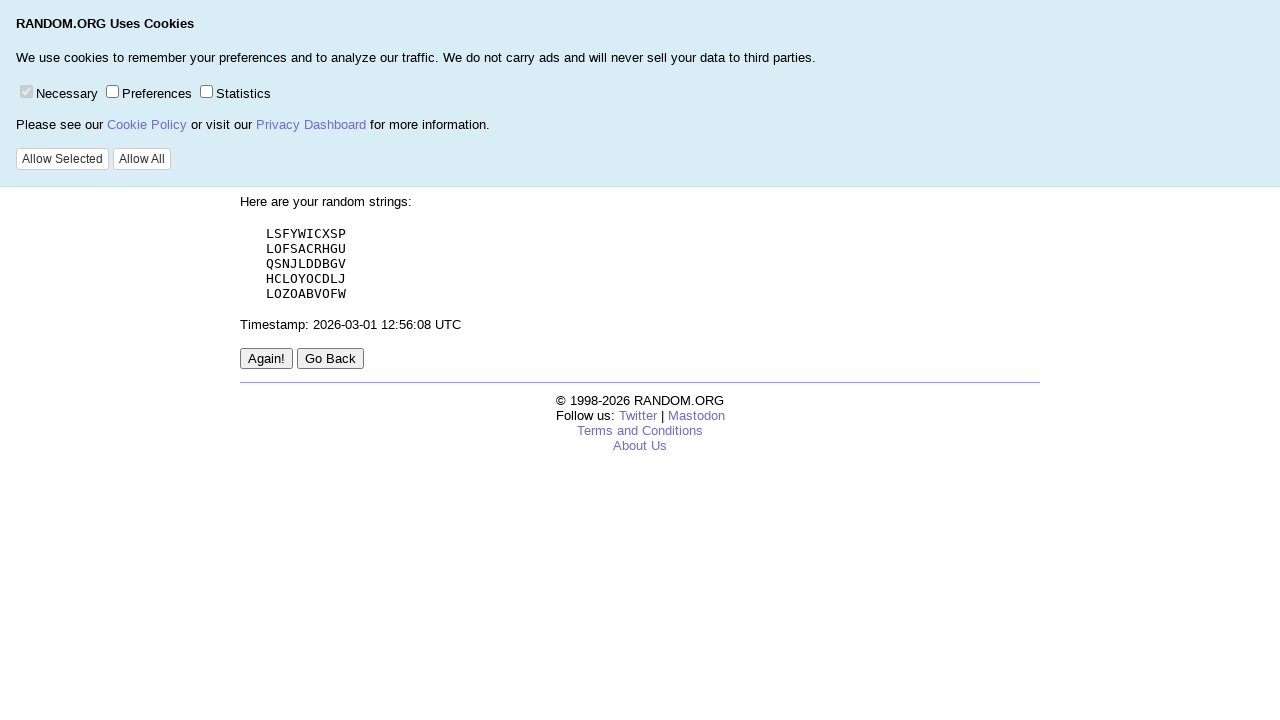